Tests window handling by opening a new window, switching between windows, and verifying window titles

Starting URL: https://the-internet.herokuapp.com/windows

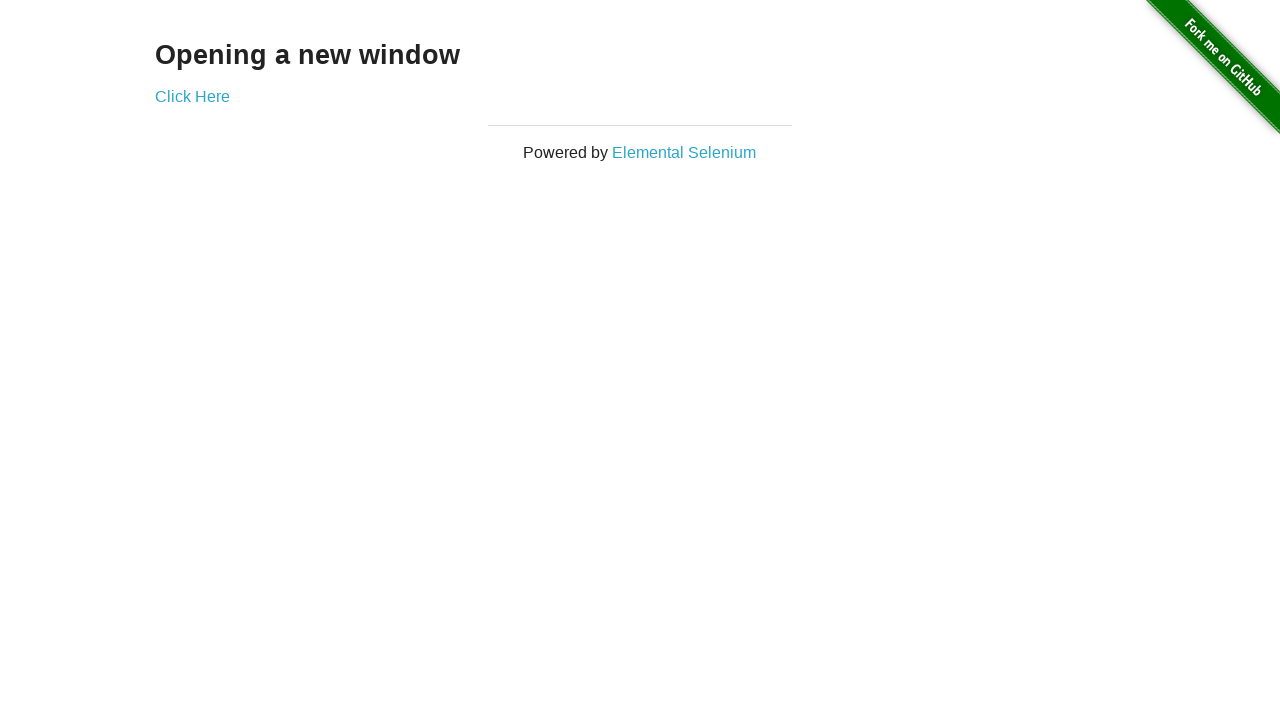

Clicked 'Click Here' link to open new window at (192, 96) on text=Click Here
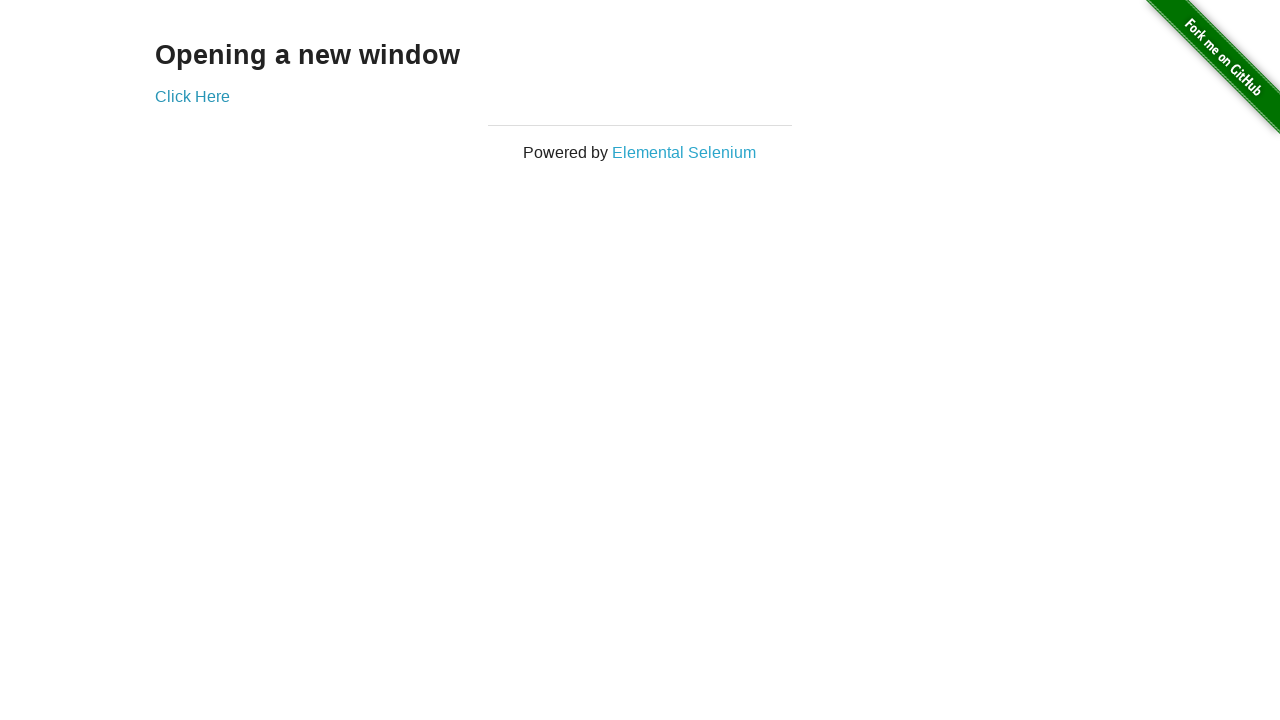

New window opened and captured
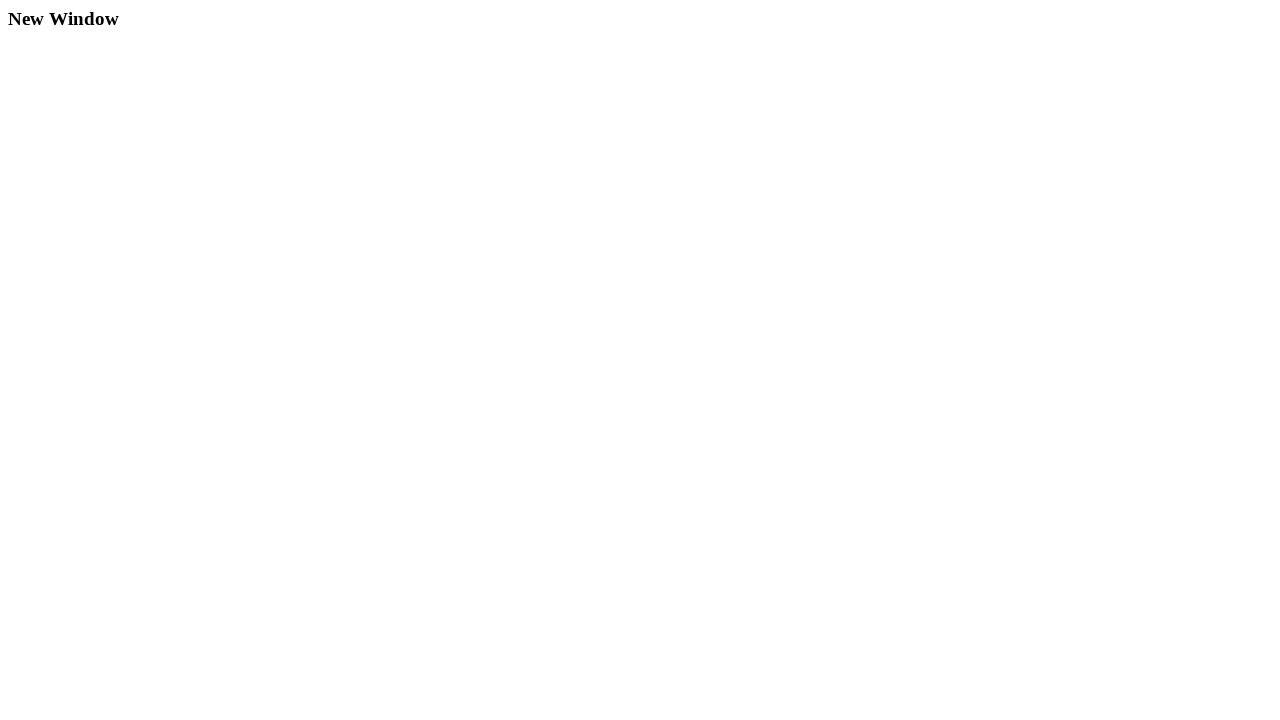

Verified new window title is 'New Window'
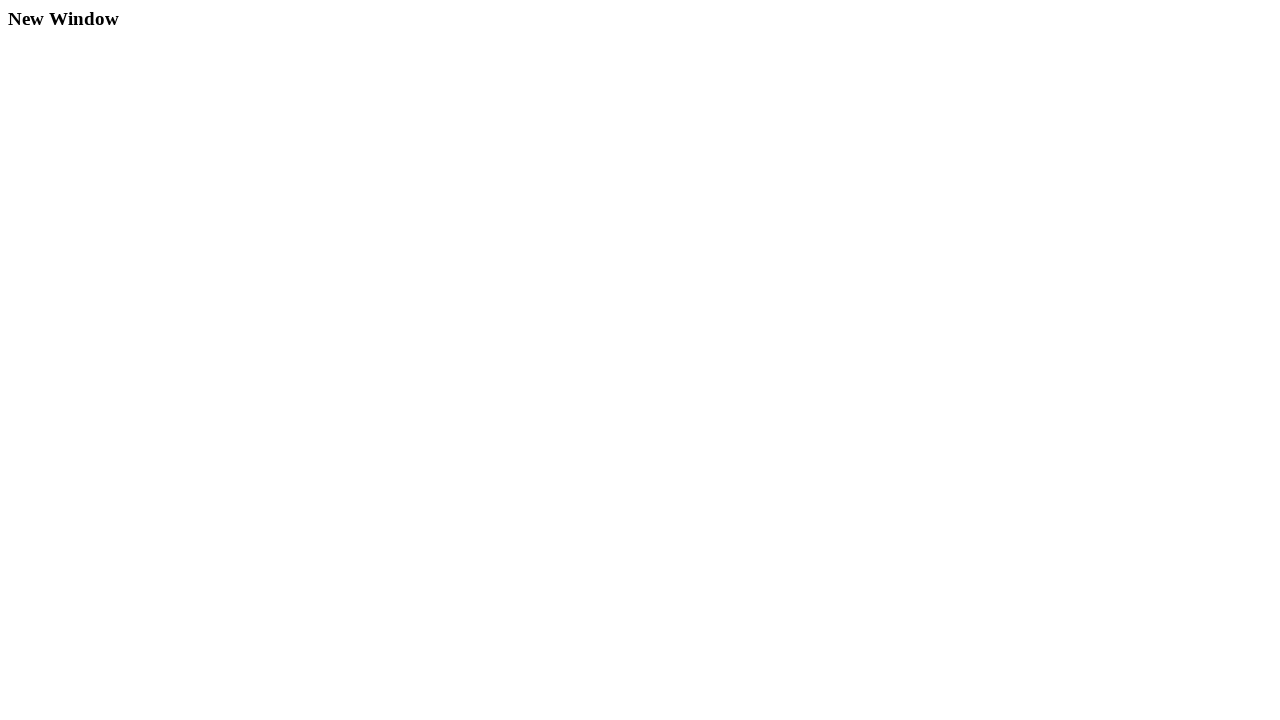

Closed the new window
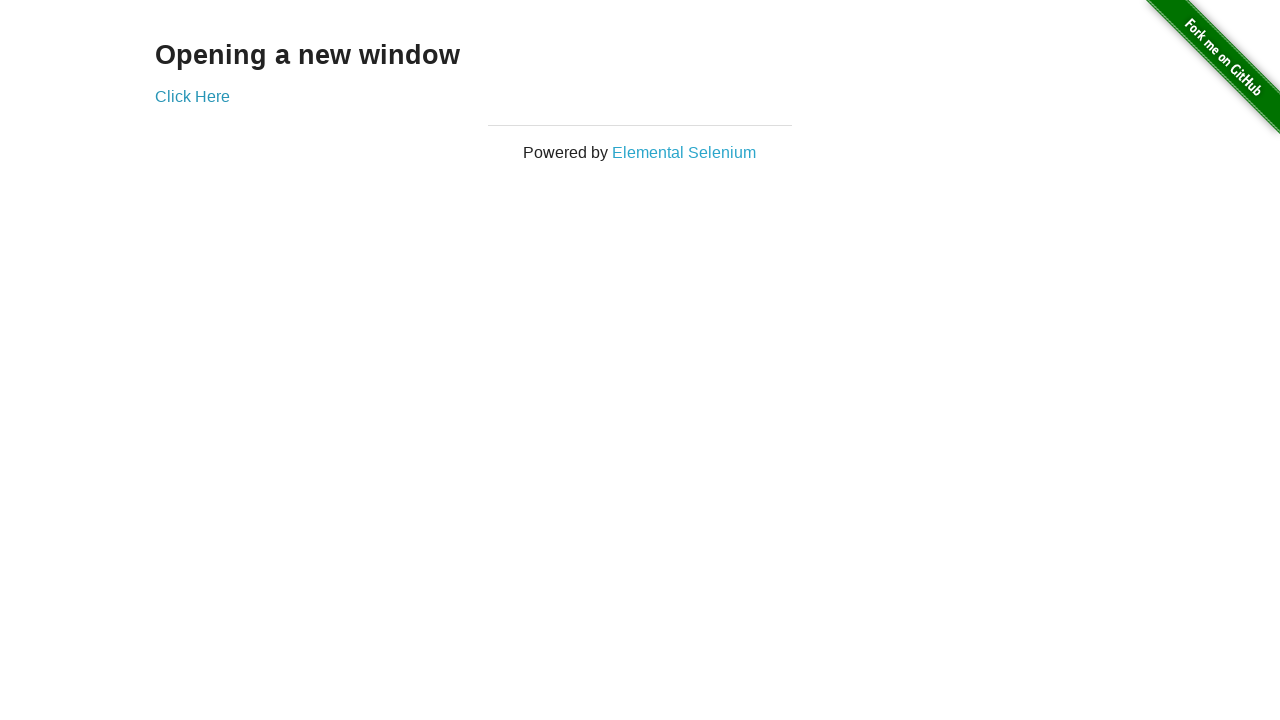

Verified original window is still active with title 'The Internet'
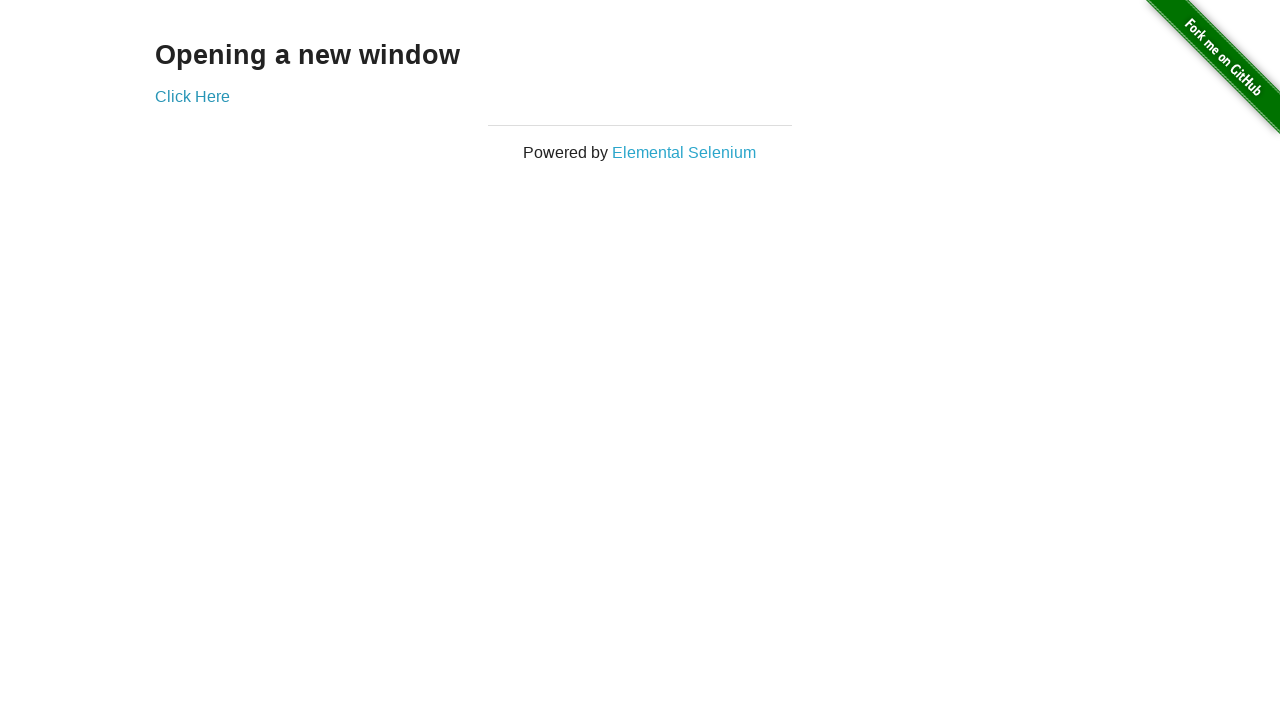

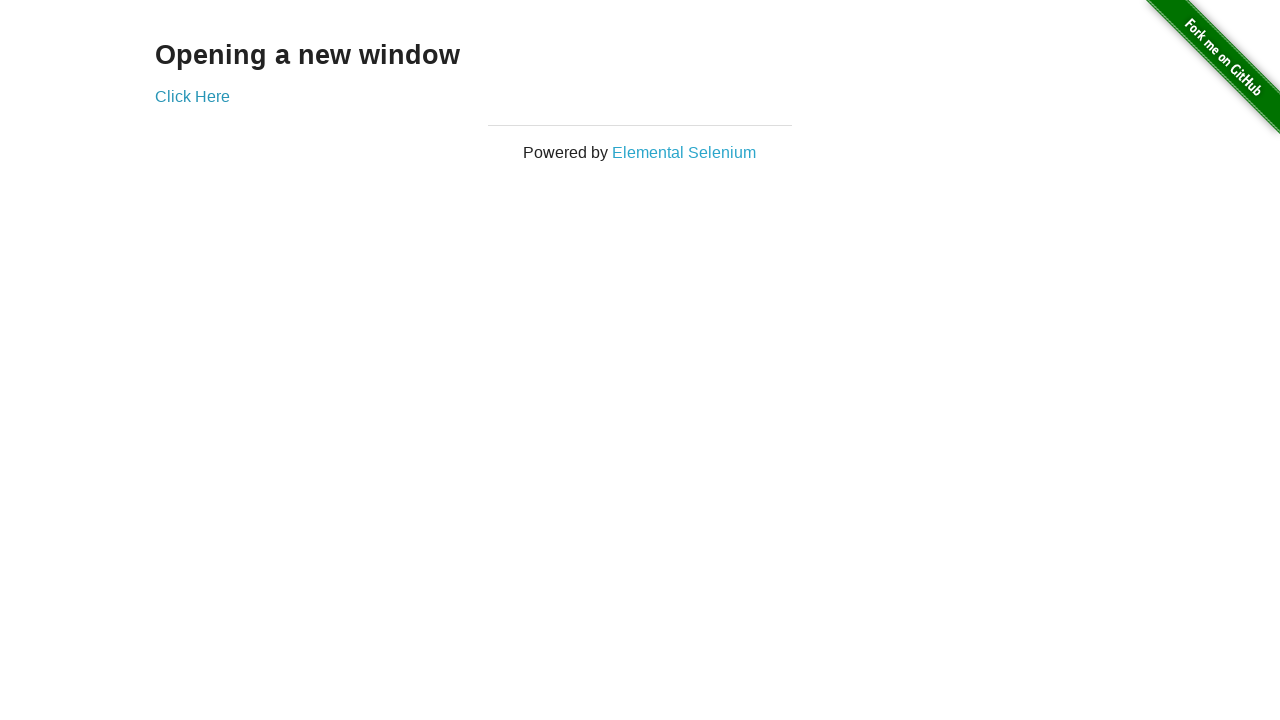